Tests that a button becomes visible after a delay on a dynamic properties demo page

Starting URL: https://demoqa.com/dynamic-properties

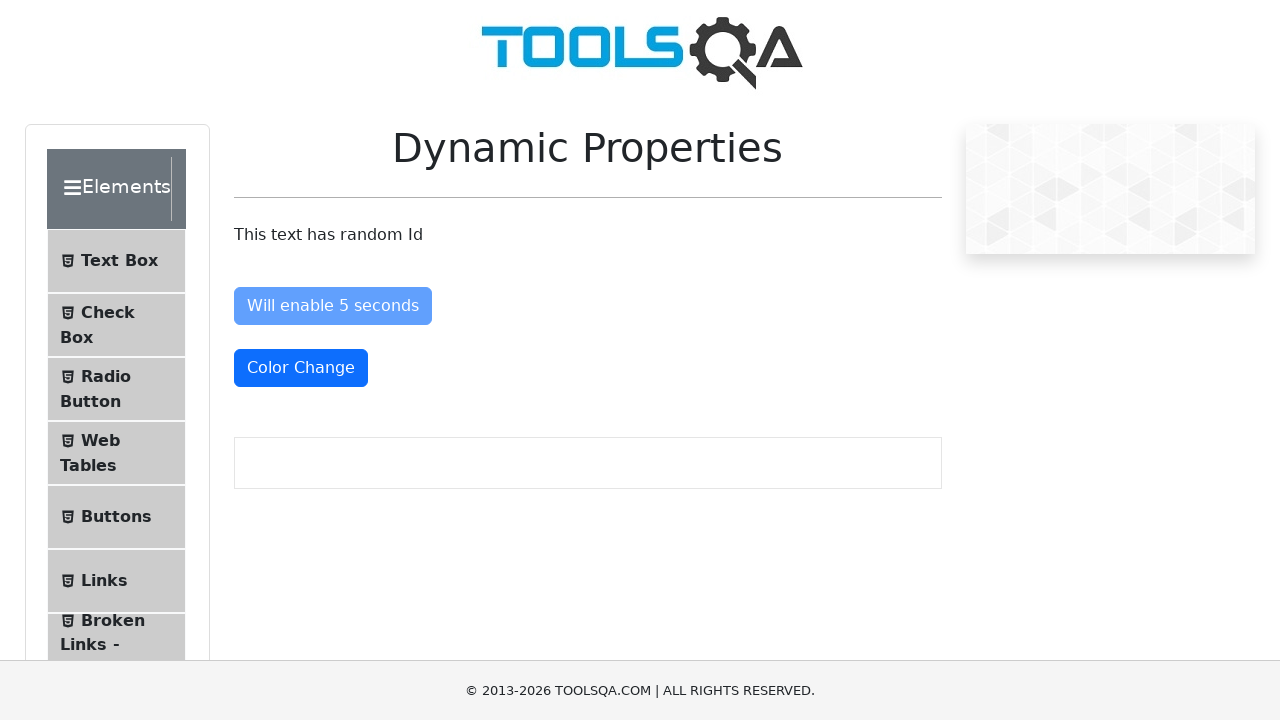

Waited for 'Visible After' button to become visible (6 second timeout)
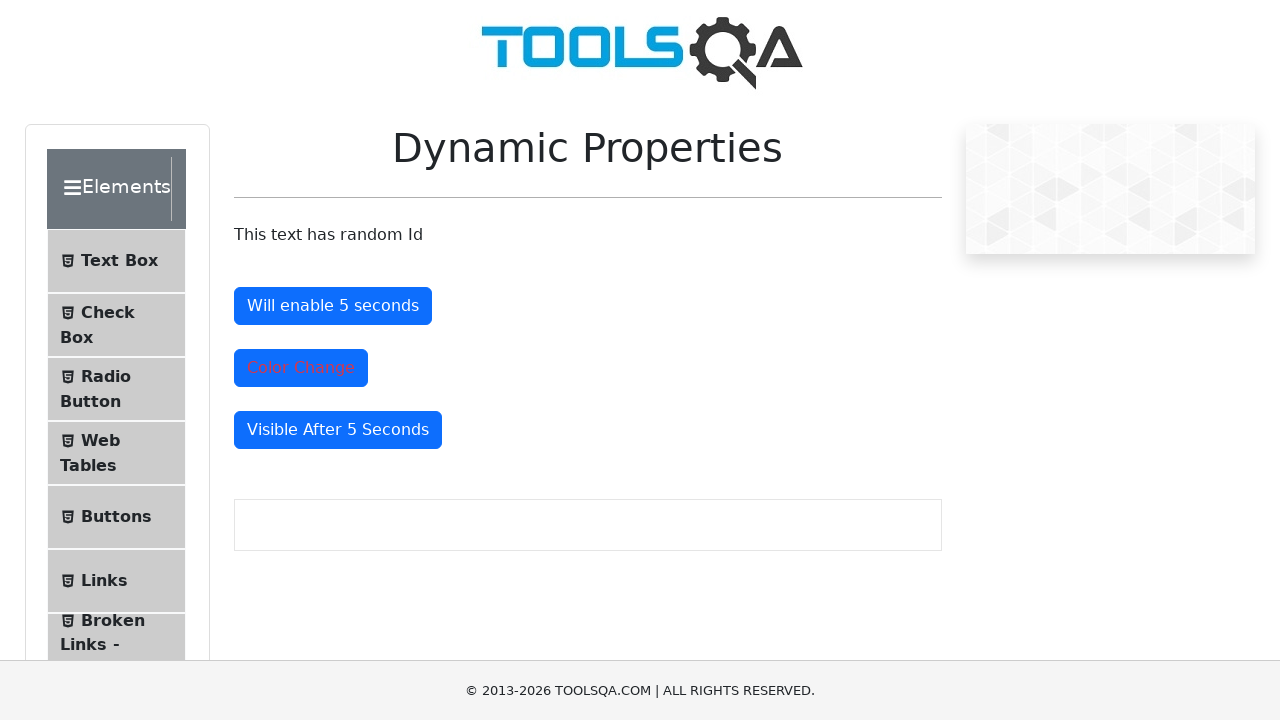

Located the 'Visible After' button element
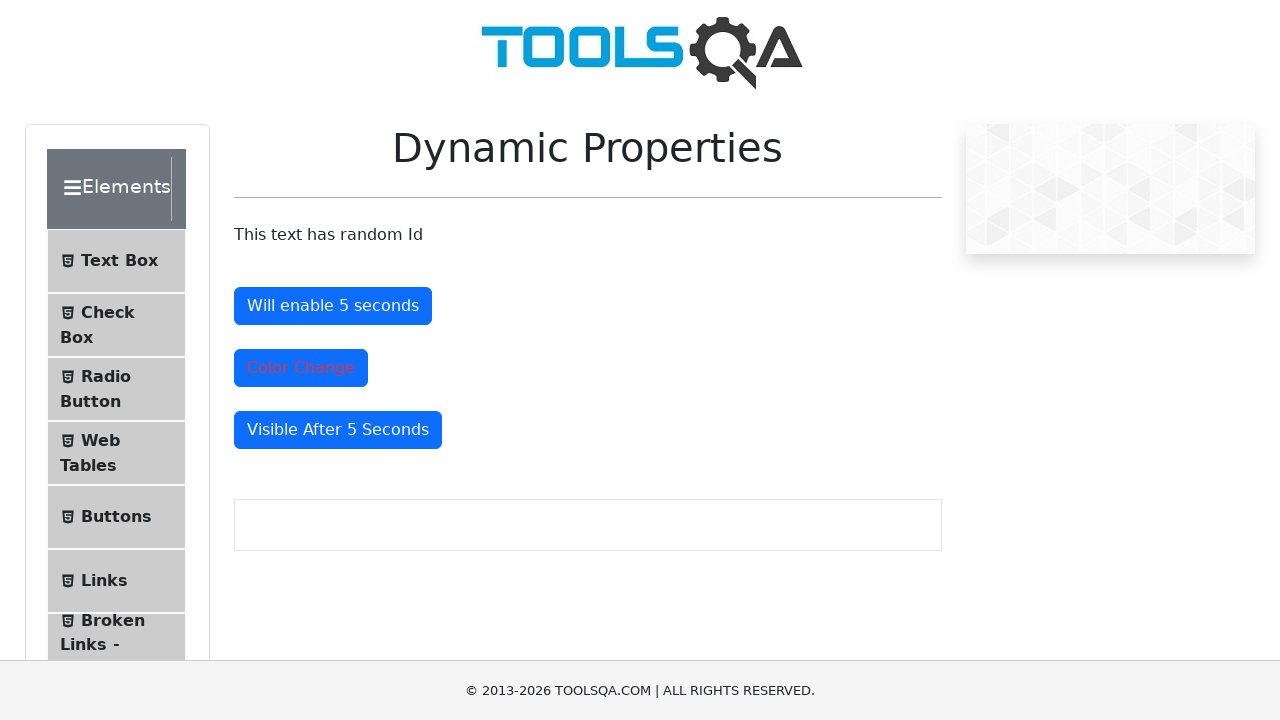

Verified that the 'Visible After' button is visible
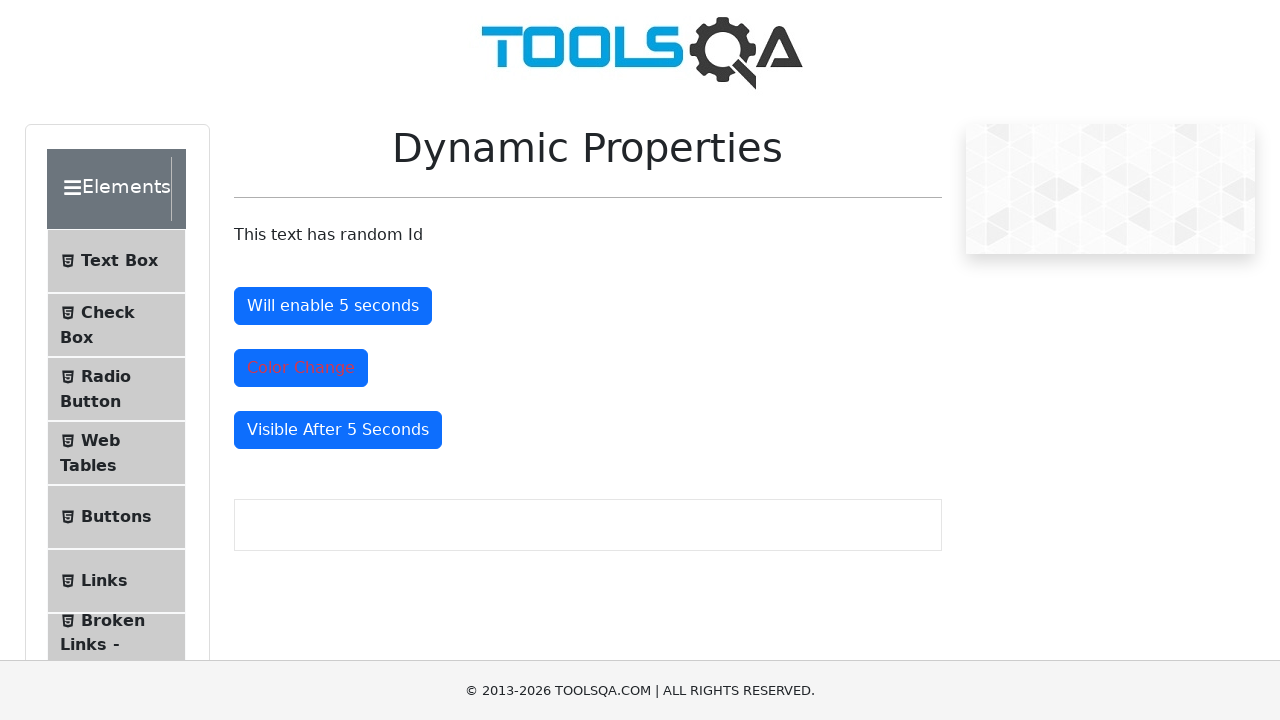

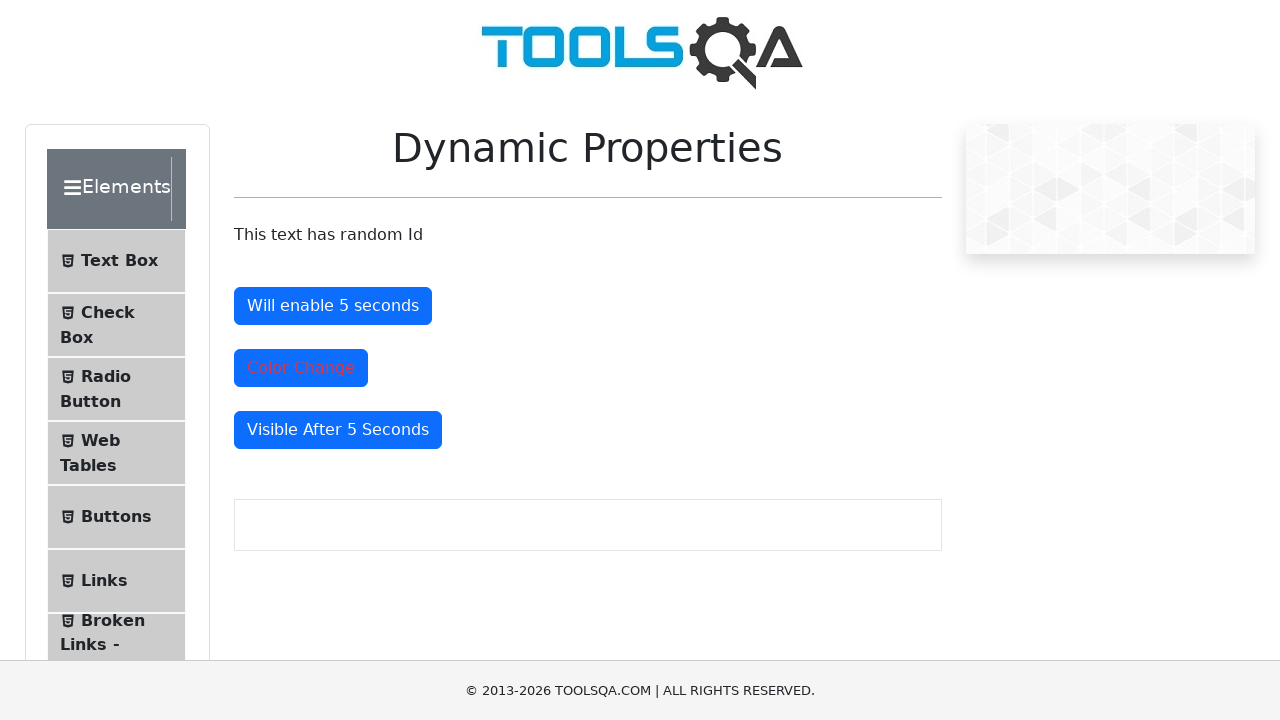